Tests basic navigation by verifying the homepage title, clicking the "about" link, and verifying the about page title loads correctly.

Starting URL: https://v1.training-support.net

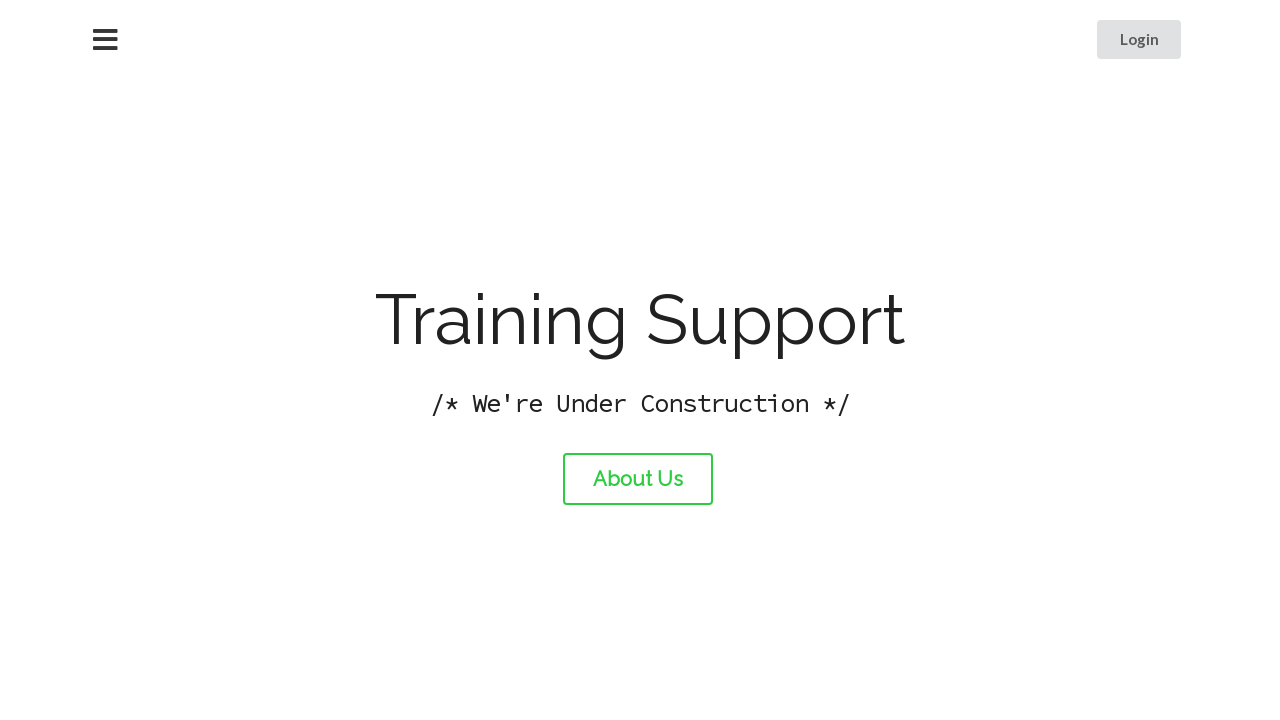

Verified homepage title is 'Training Support'
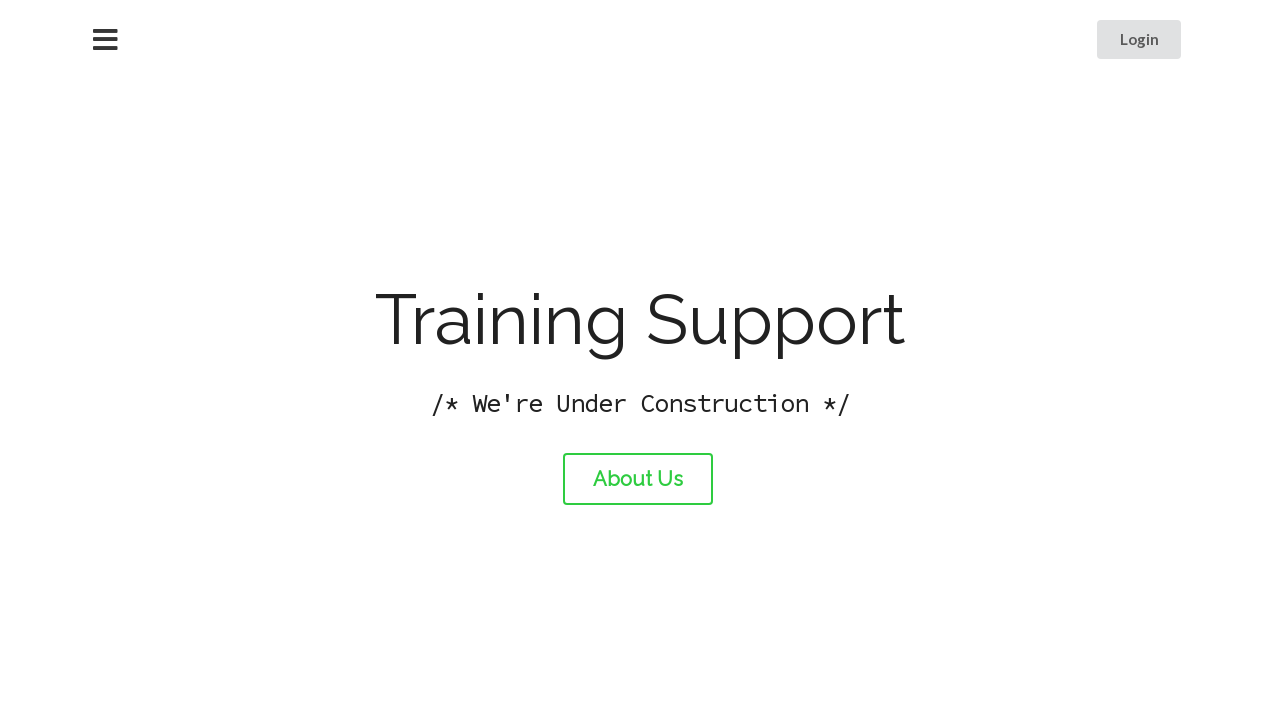

Clicked the 'about' link at (638, 479) on #about-link
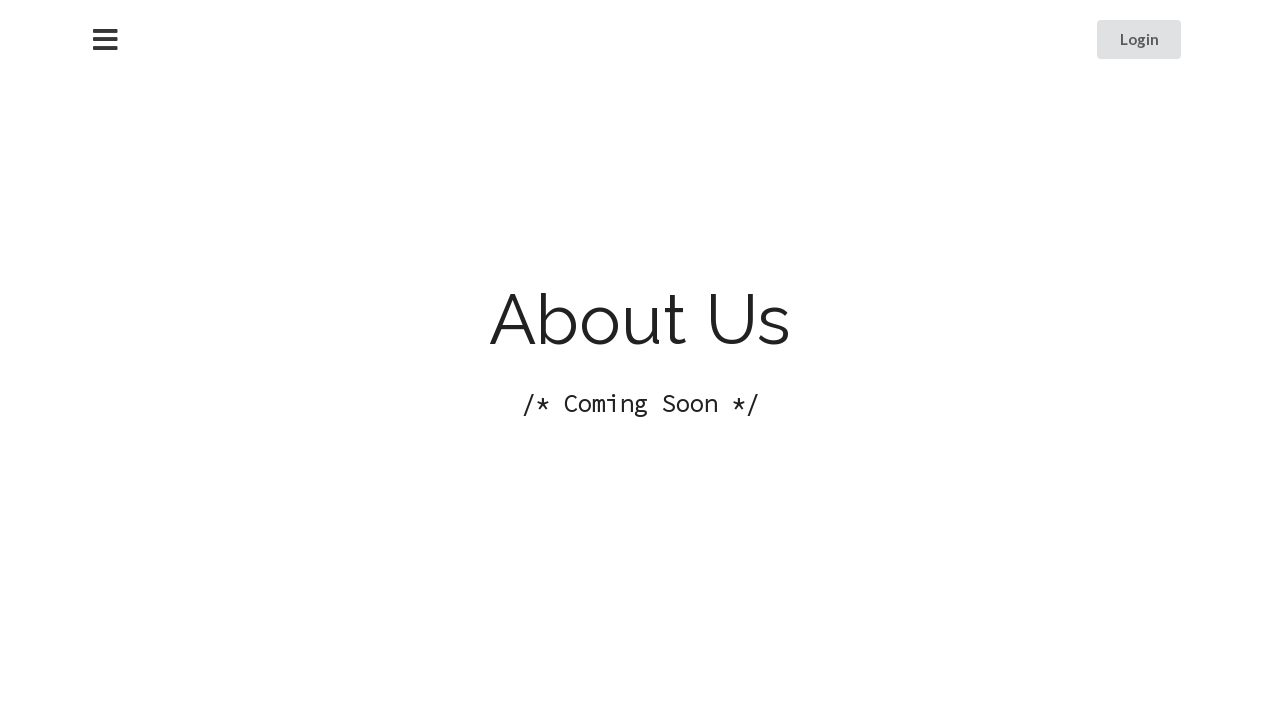

Waited for about page to load (domcontentloaded)
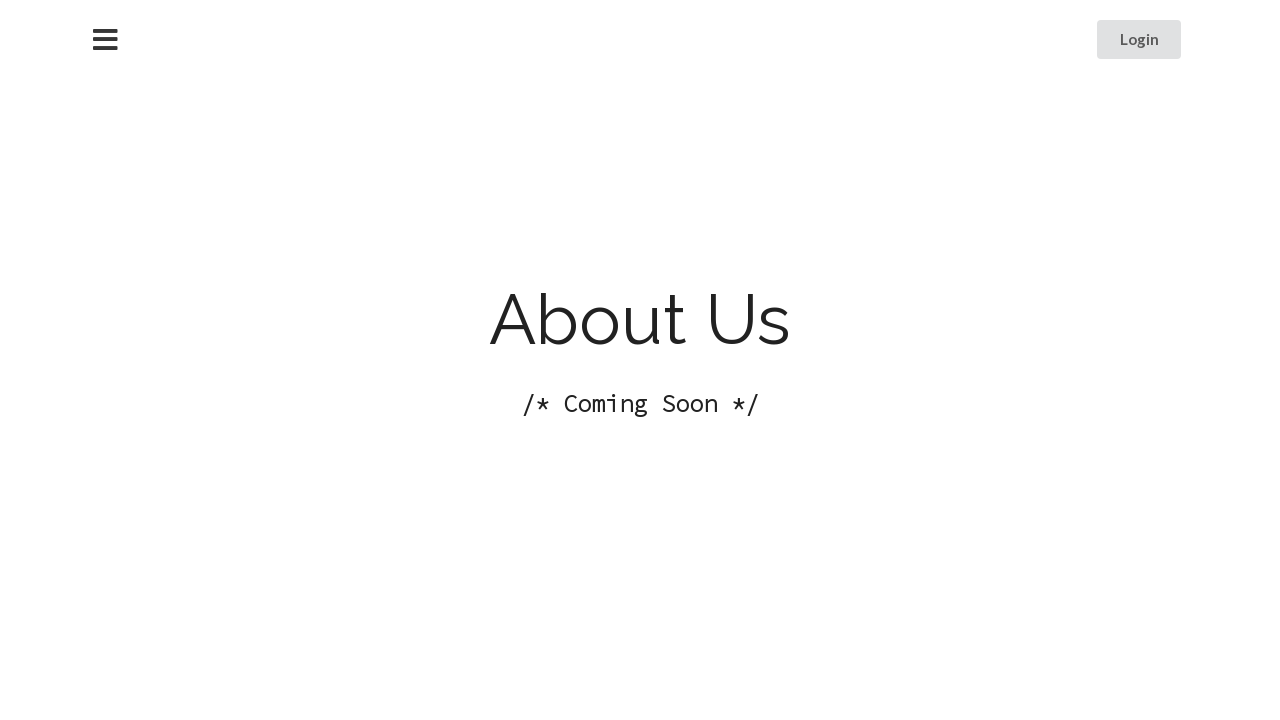

Verified about page title is 'About Training Support'
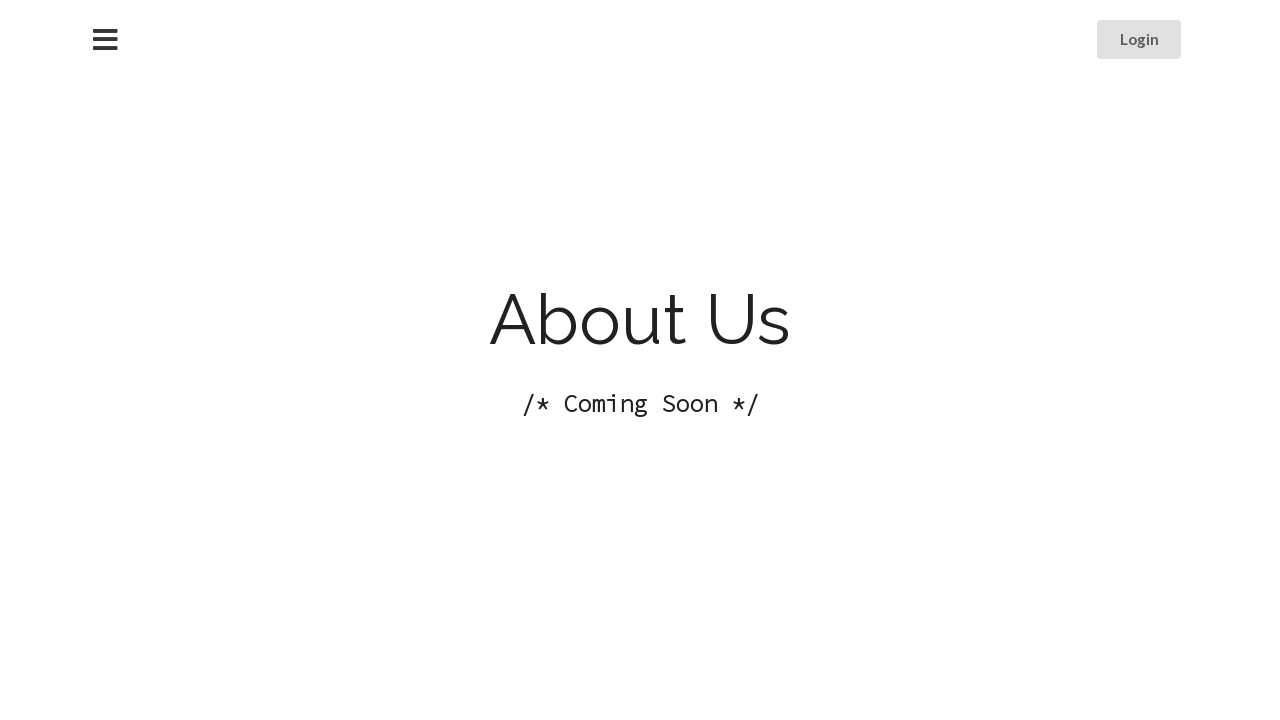

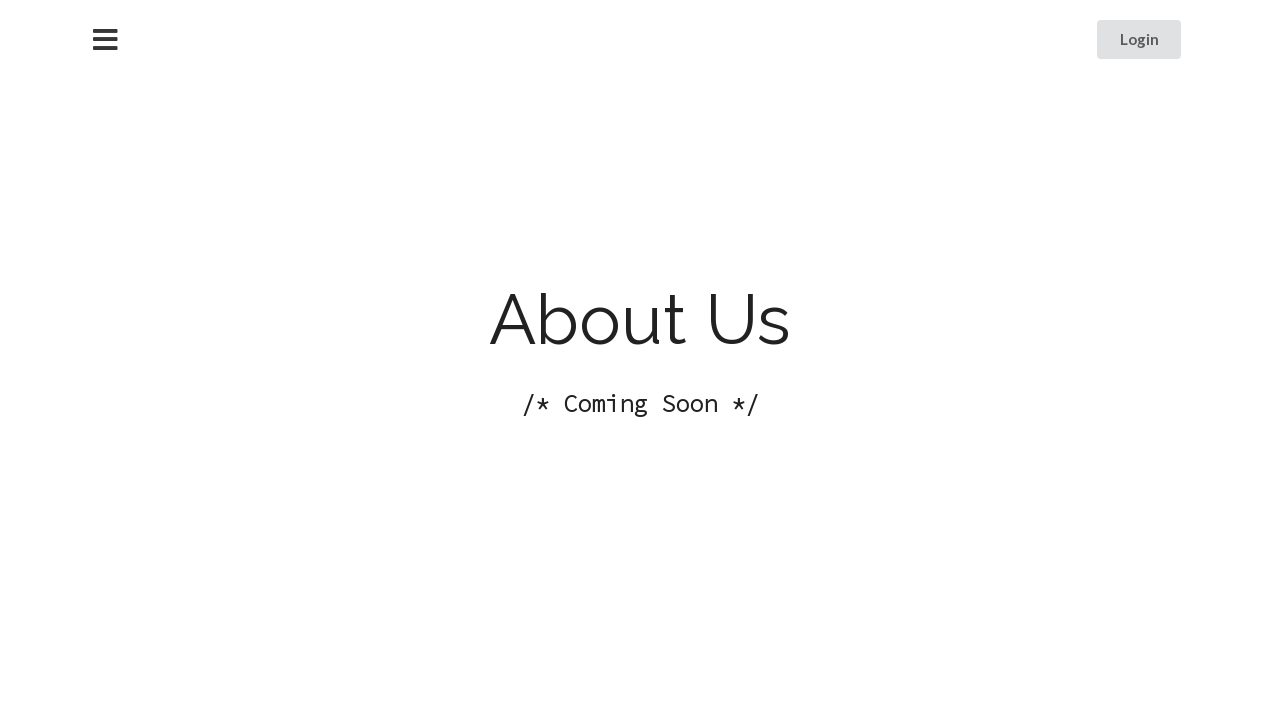